Tests drag and drop functionality by dragging an element and dropping it onto a target area on the jQuery UI droppable demo page.

Starting URL: https://jqueryui.com/droppable/

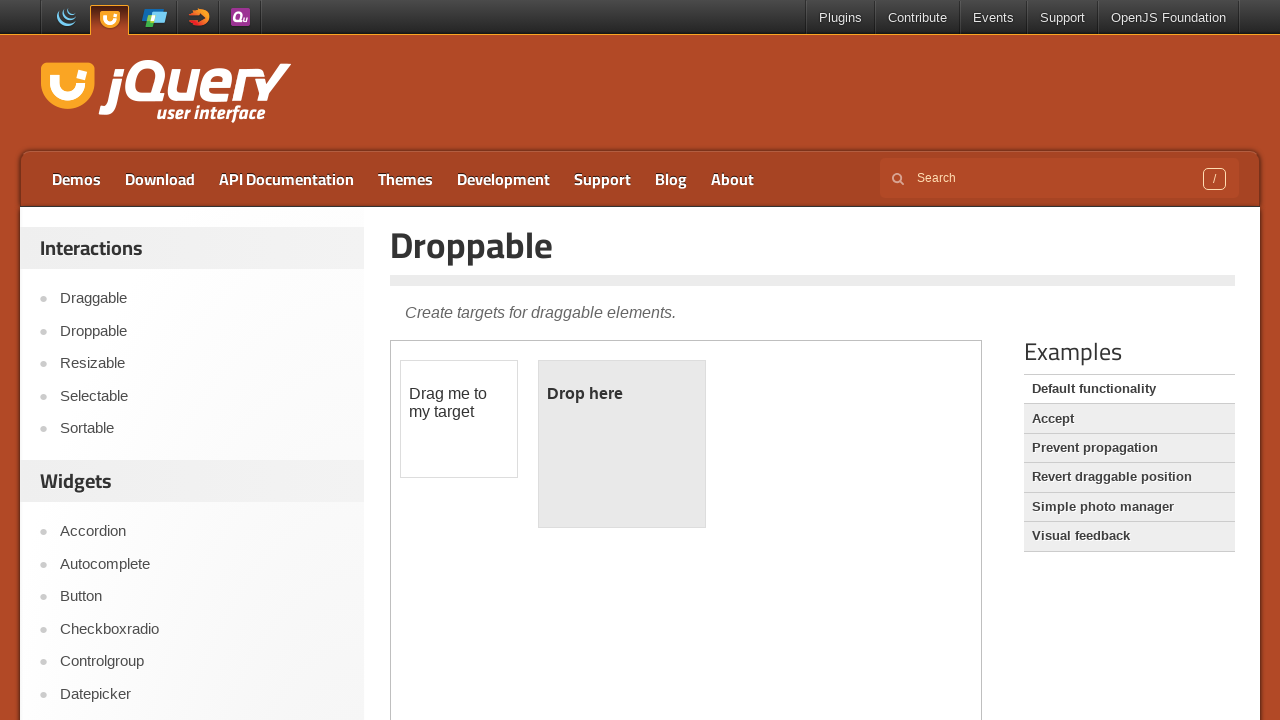

Located the demo iframe for drag and drop functionality
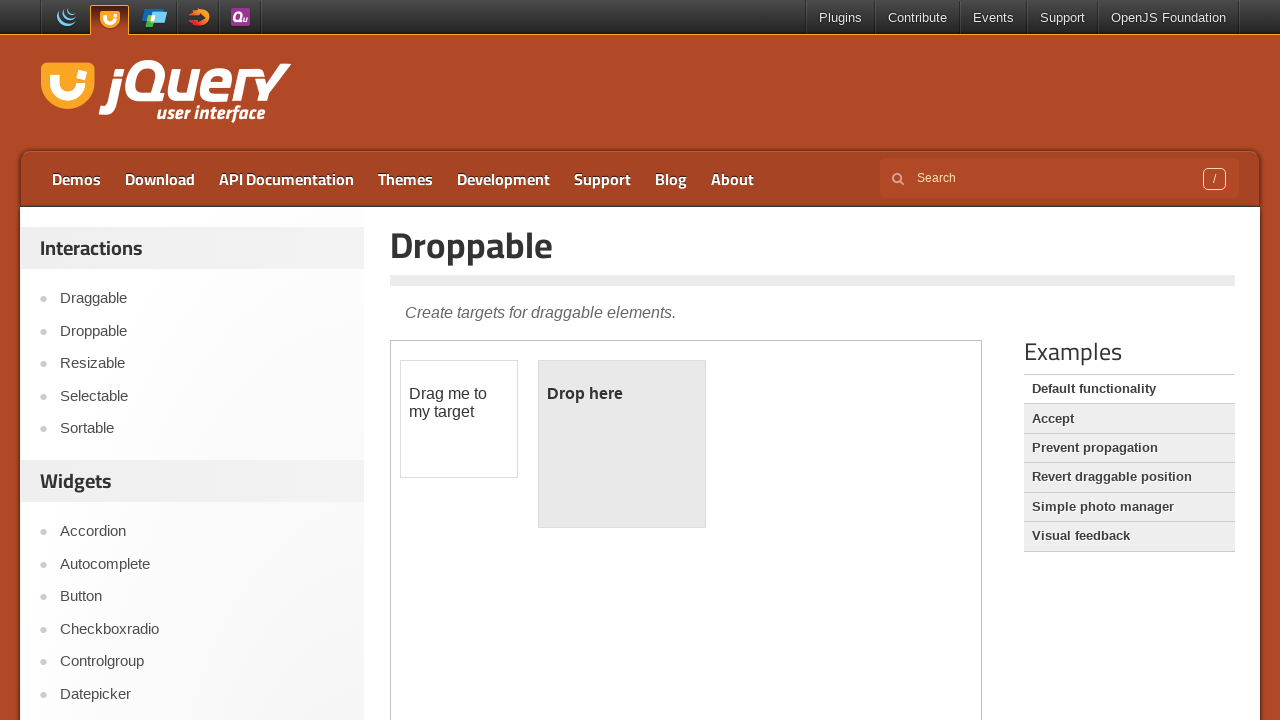

Located the draggable element within the iframe
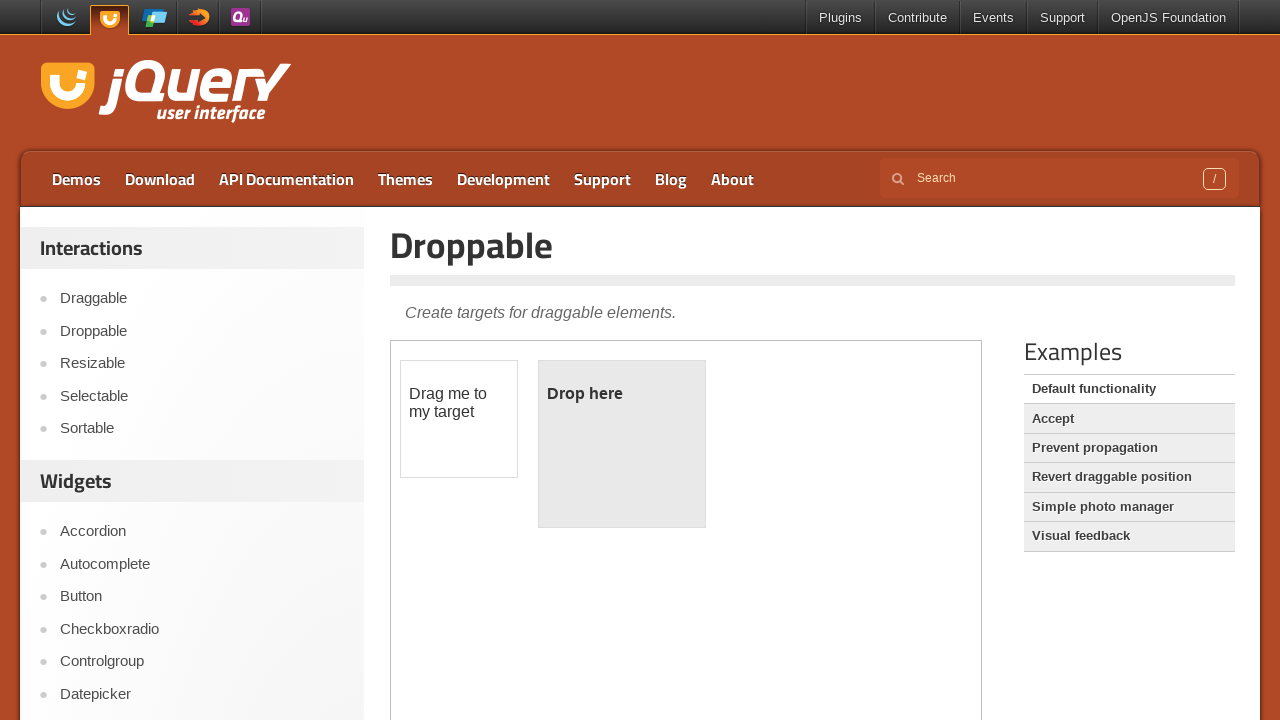

Located the droppable target area within the iframe
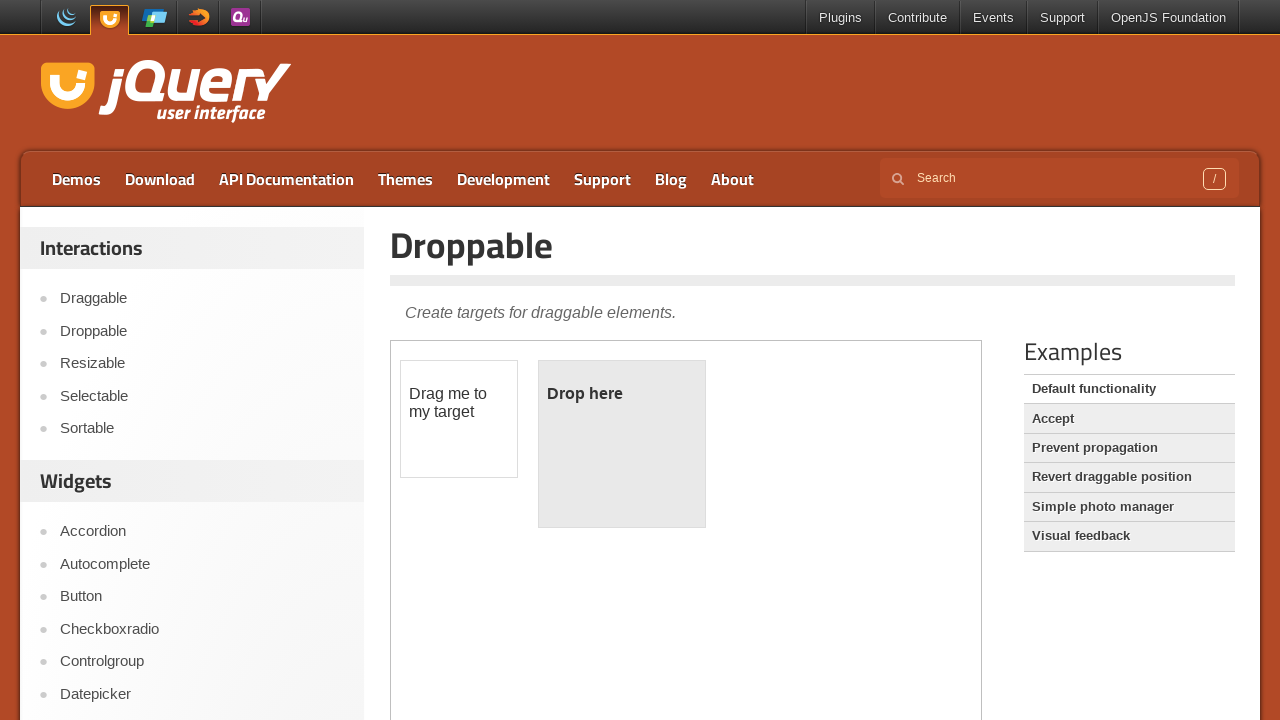

Dragged the draggable element and dropped it onto the droppable target area at (622, 444)
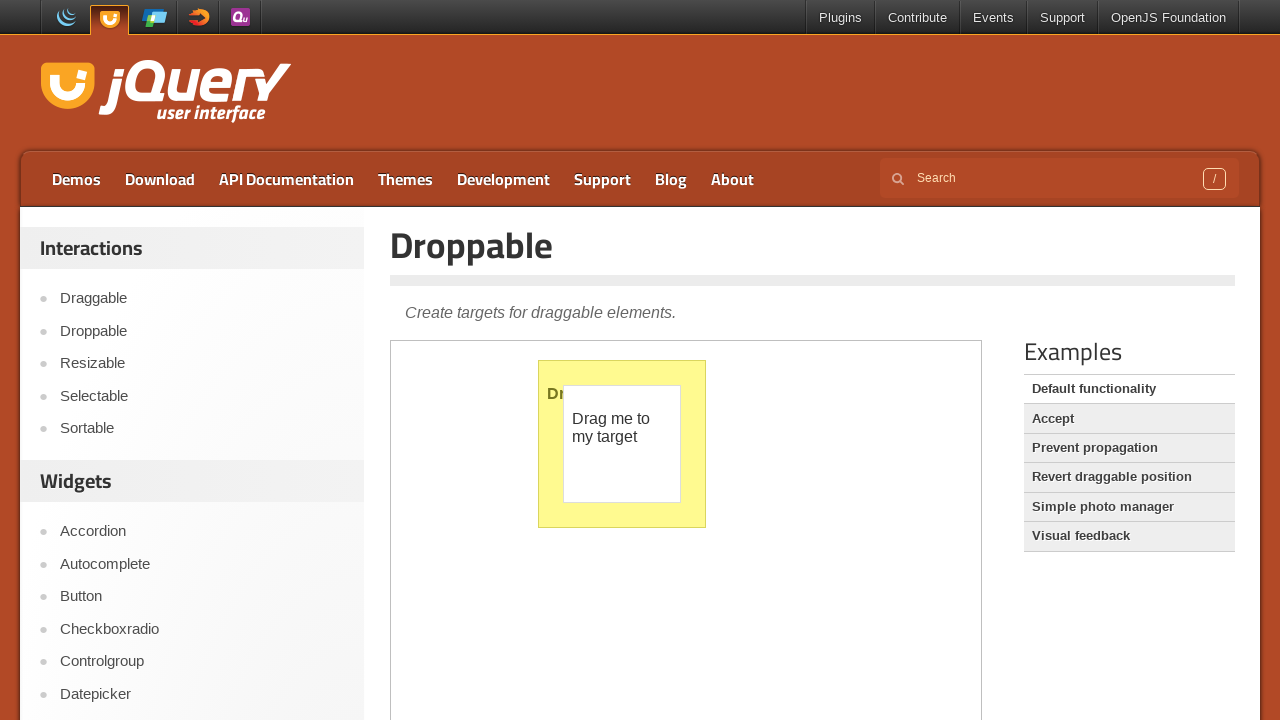

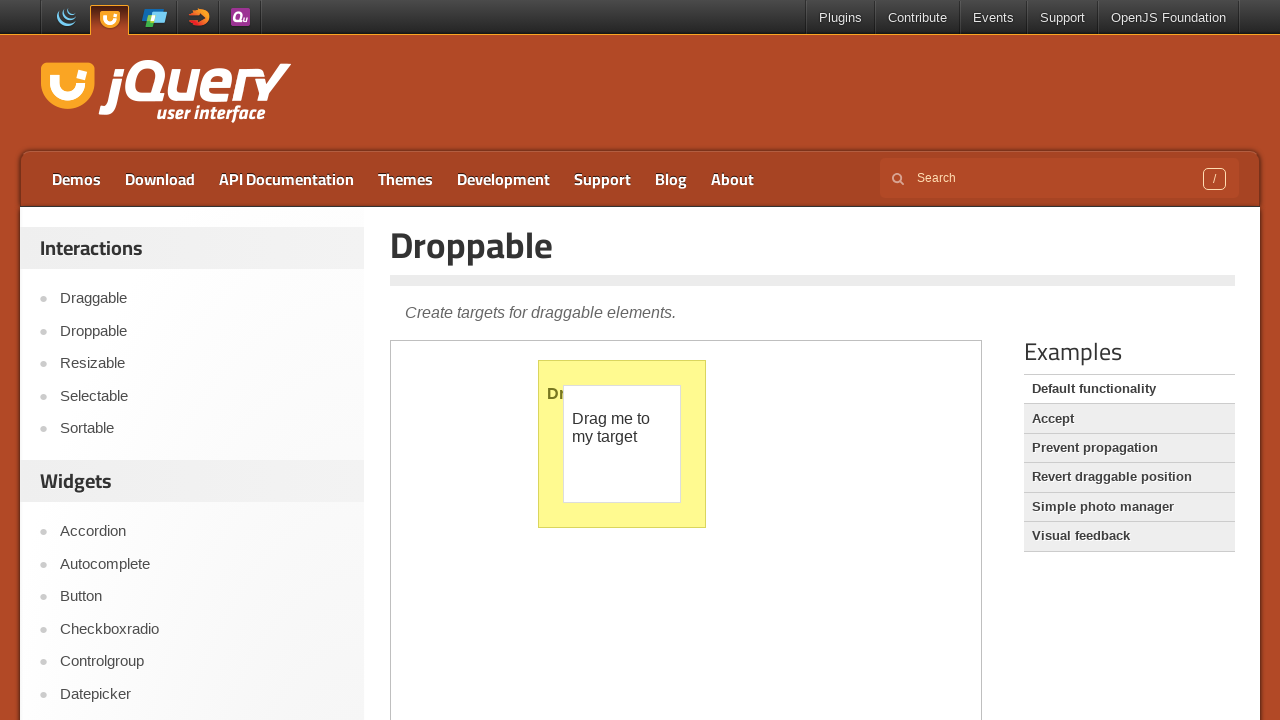